Tests dynamic controls by clicking on Dynamic Controls link, enabling a text input field, and entering text to verify it works correctly

Starting URL: https://the-internet.herokuapp.com/

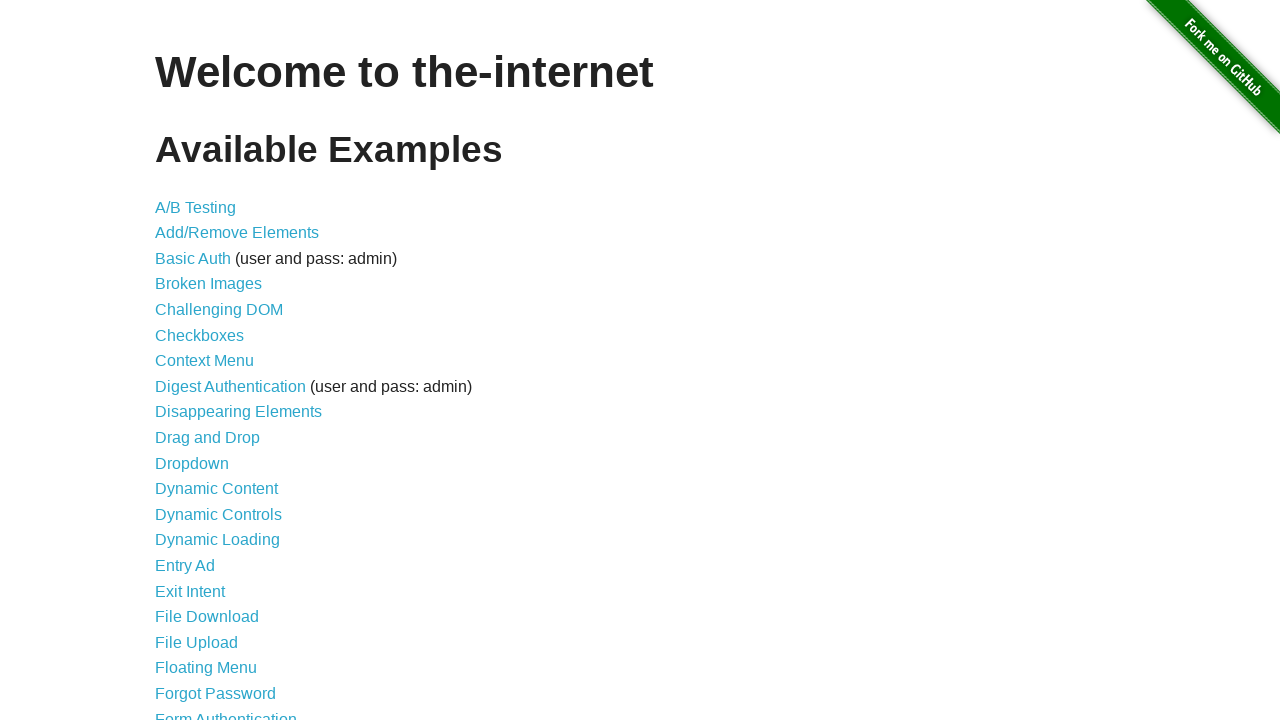

Clicked on Dynamic Controls link at (218, 514) on text=Dynamic Controls
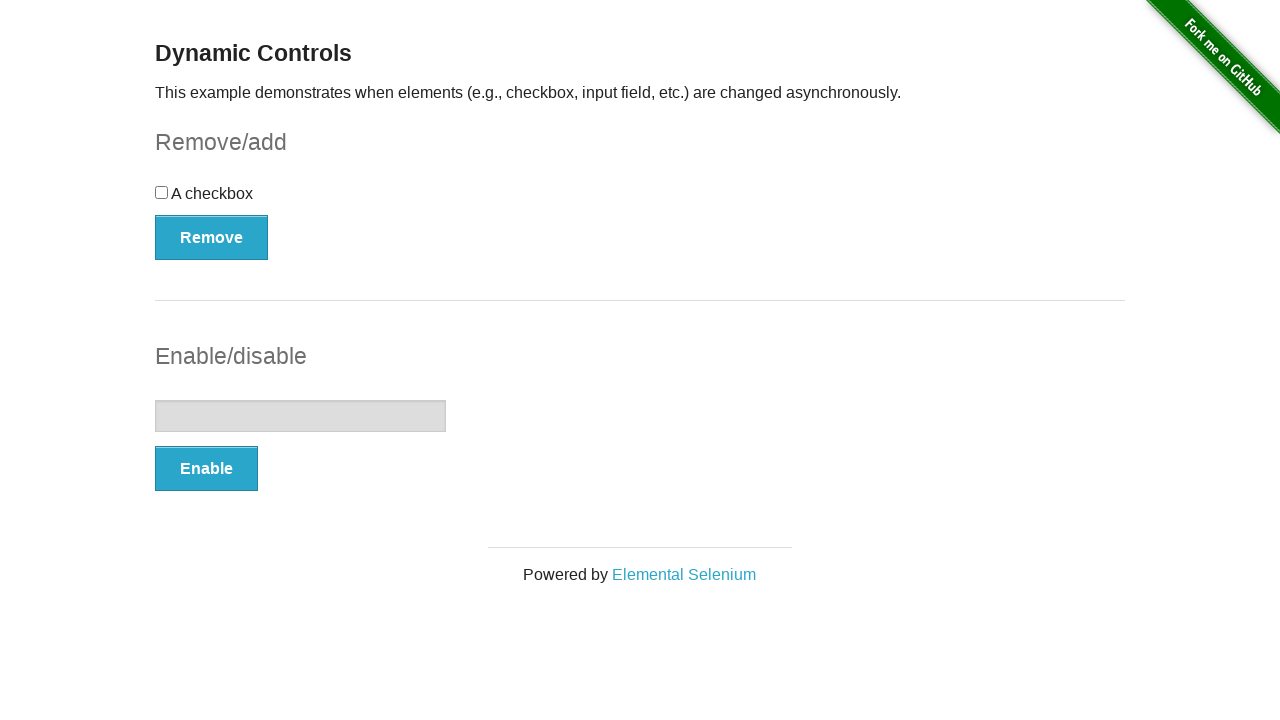

Clicked on Enable button to enable the text input at (206, 469) on xpath=//form[@id='input-example']/button
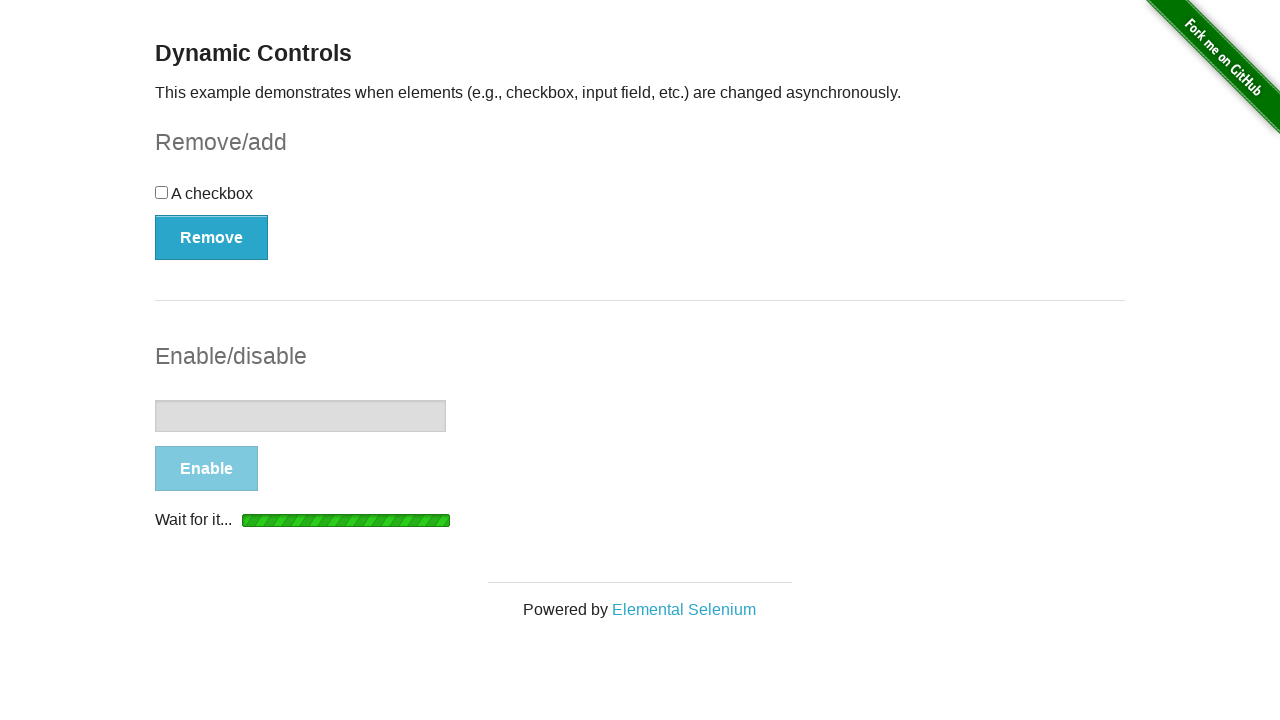

Text input field is now enabled and visible
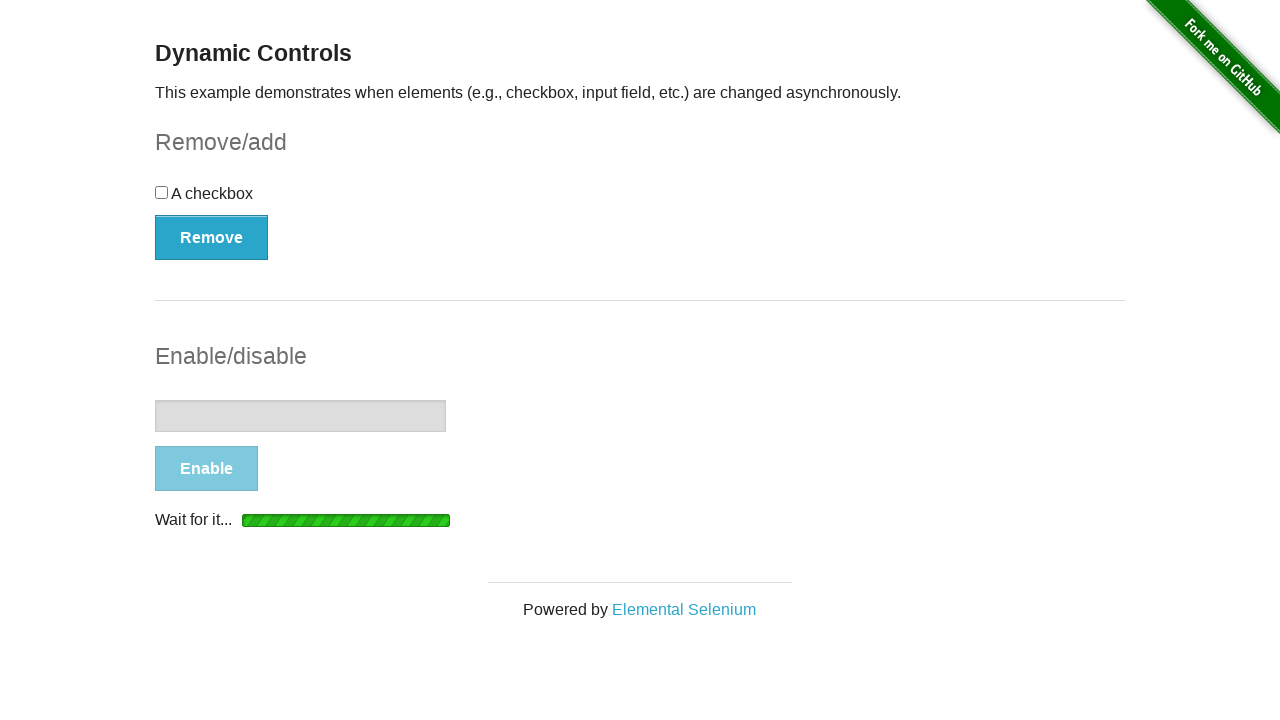

Entered 'Hello' in the enabled text input field on //form[@id='input-example']/input
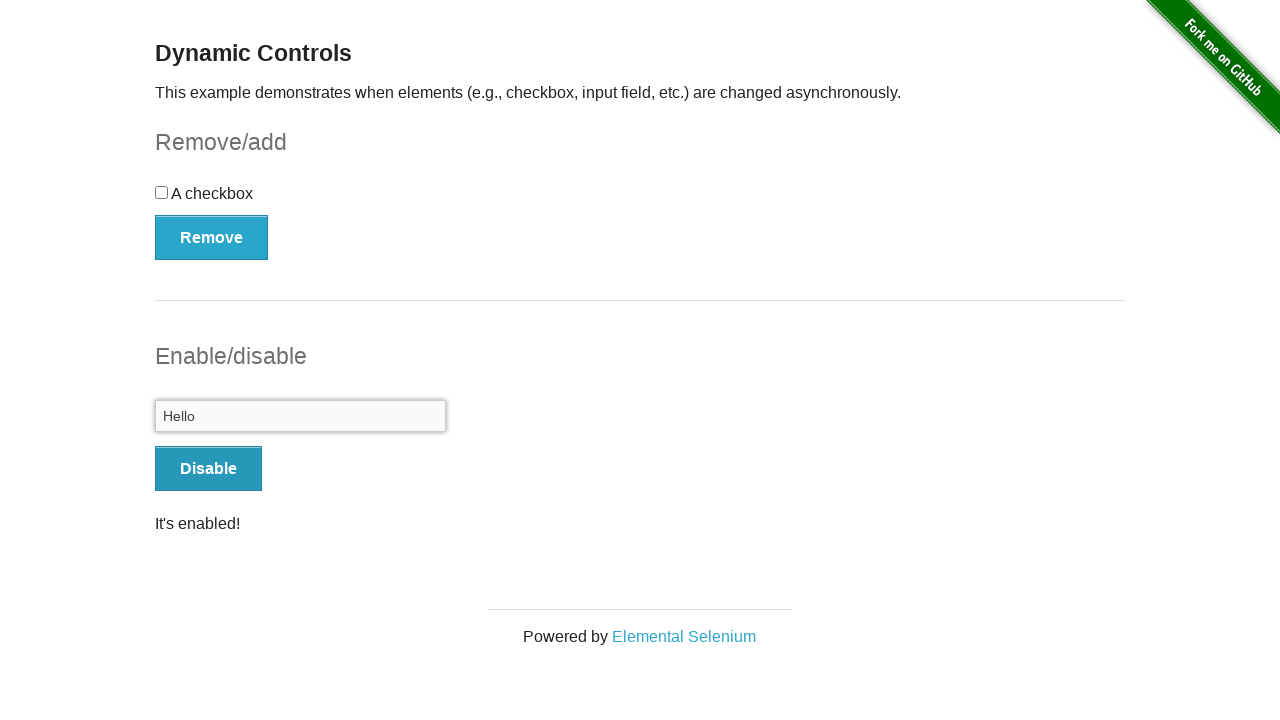

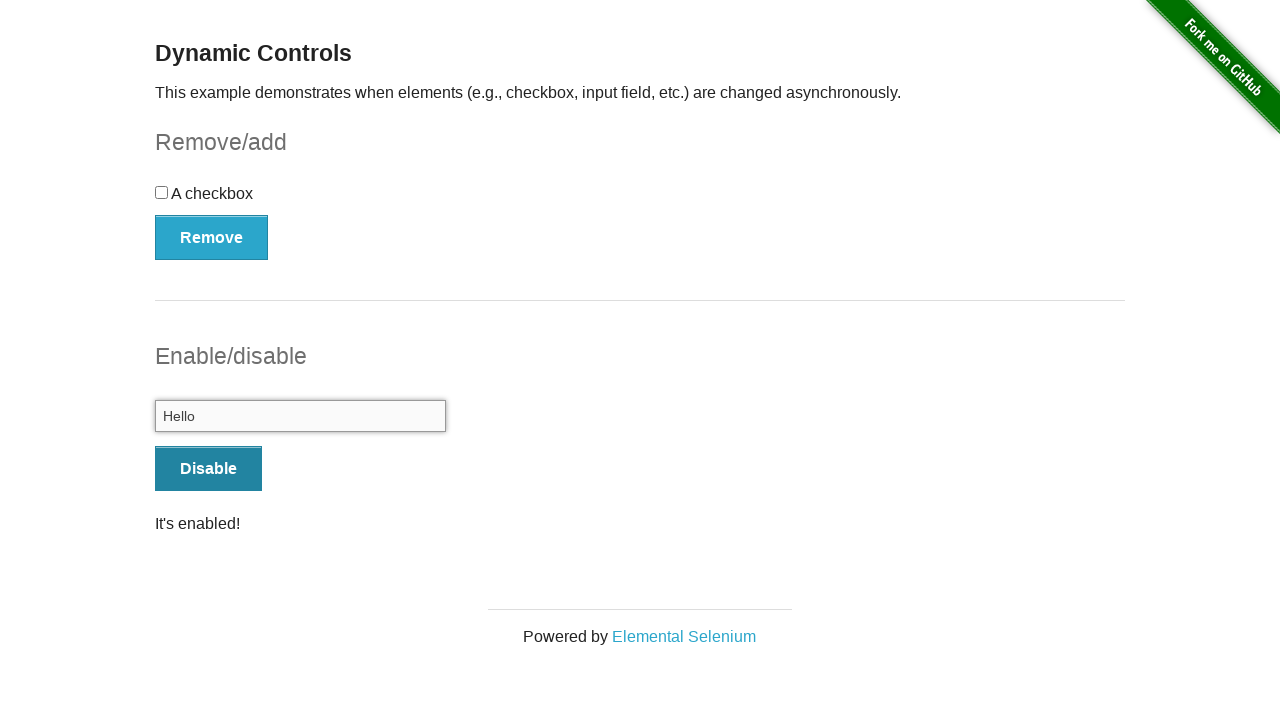